Tests JavaScript alert functionality by clicking the JS Alert button, accepting the alert, and verifying the result message displays correctly.

Starting URL: https://the-internet.herokuapp.com/javascript_alerts

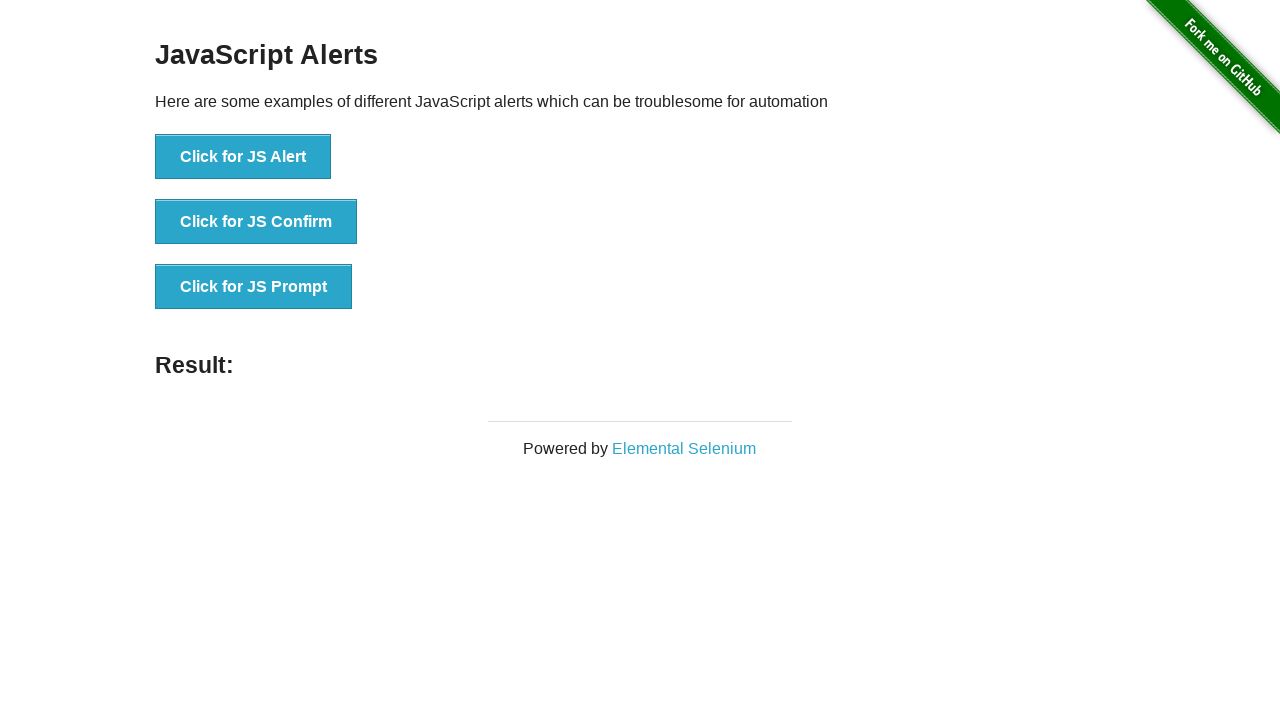

Clicked the JS Alert button at (243, 157) on button[onclick*='jsAlert']
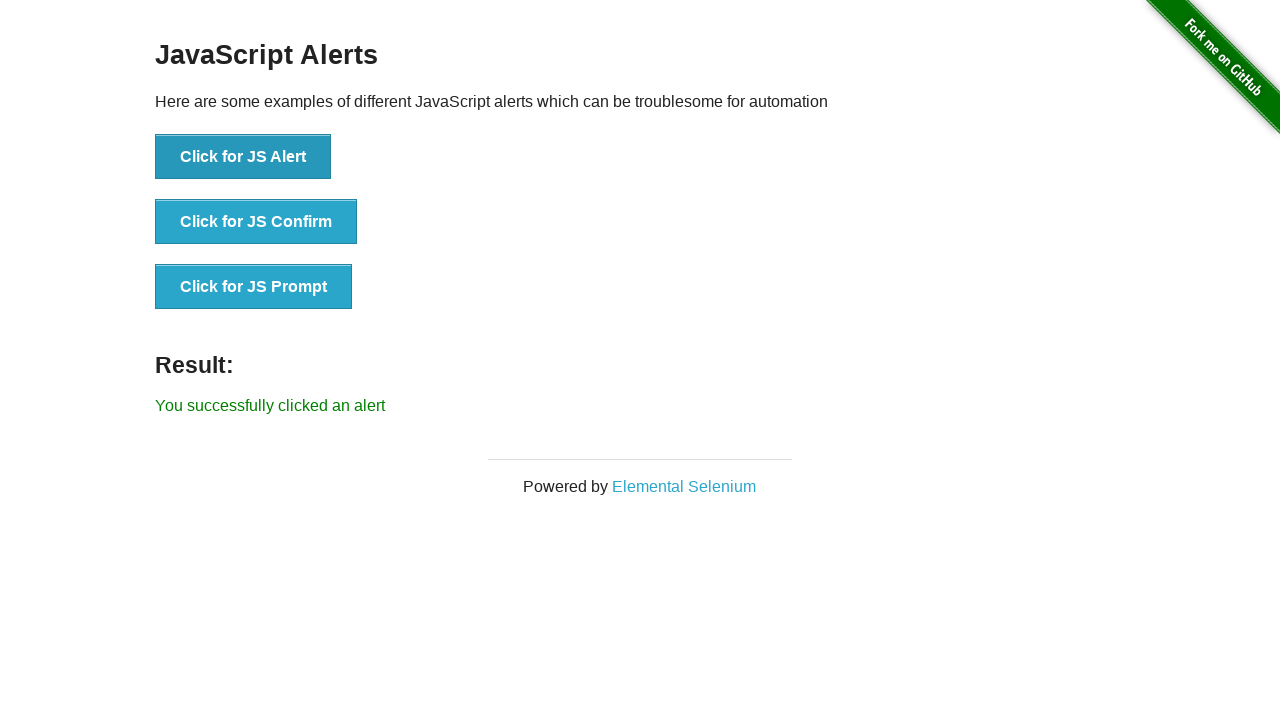

Set up dialog handler to accept alert
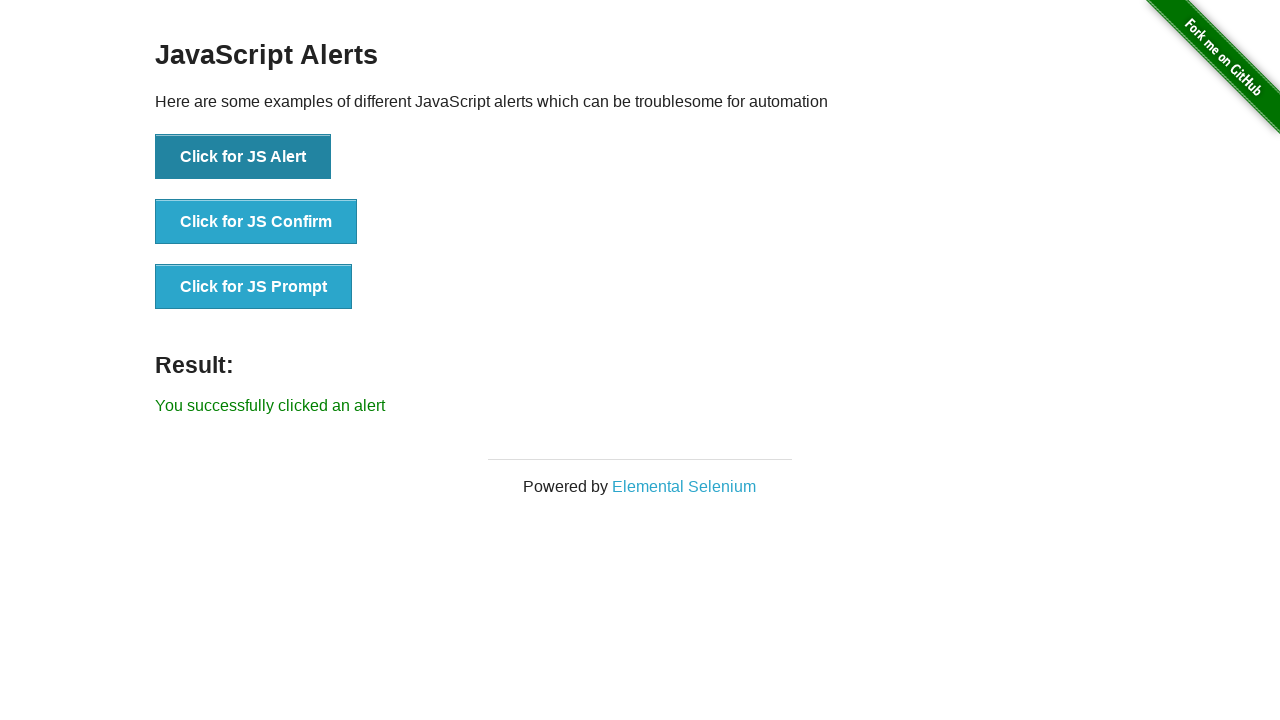

Result message element appeared on page
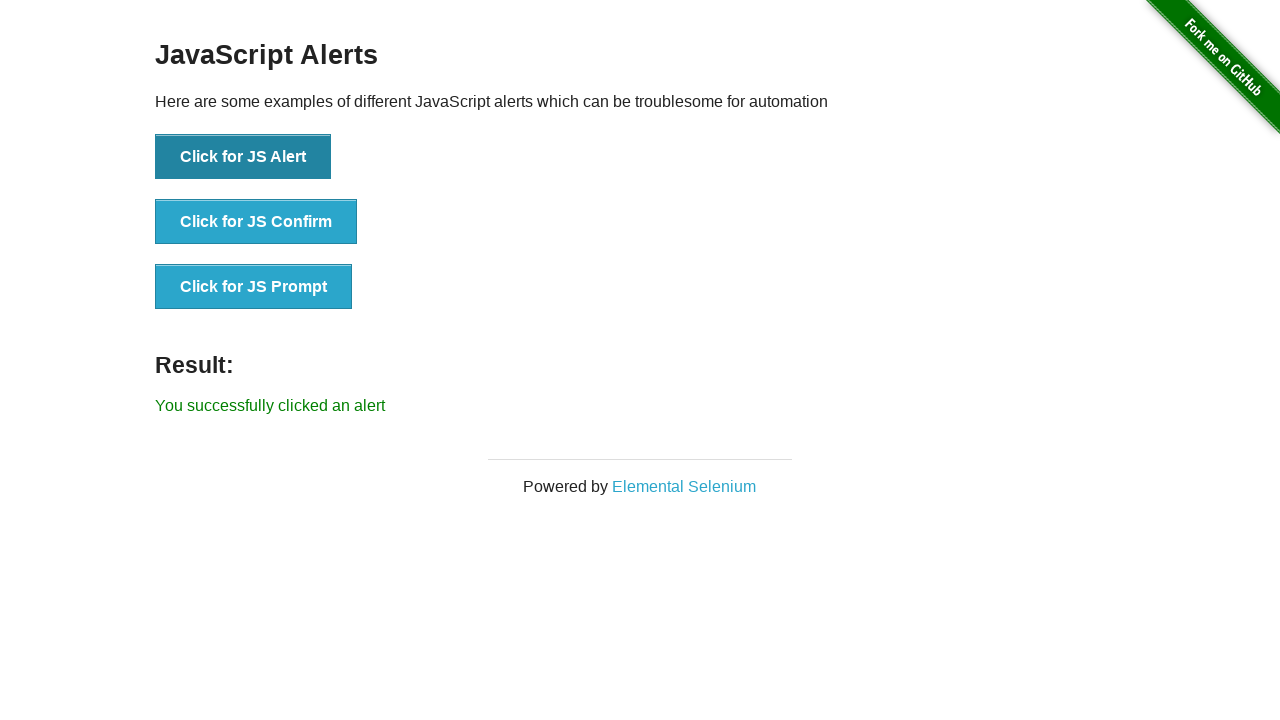

Retrieved result text: 'You successfully clicked an alert'
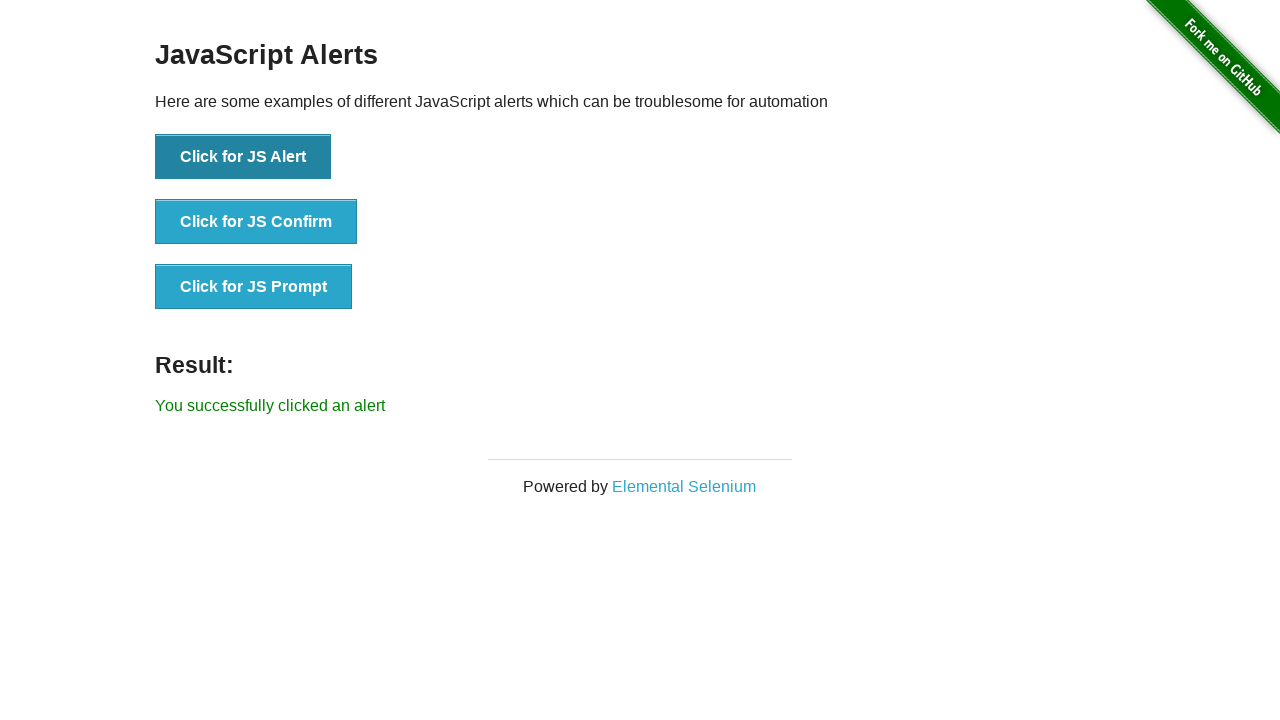

Verified result message displays correct alert confirmation text
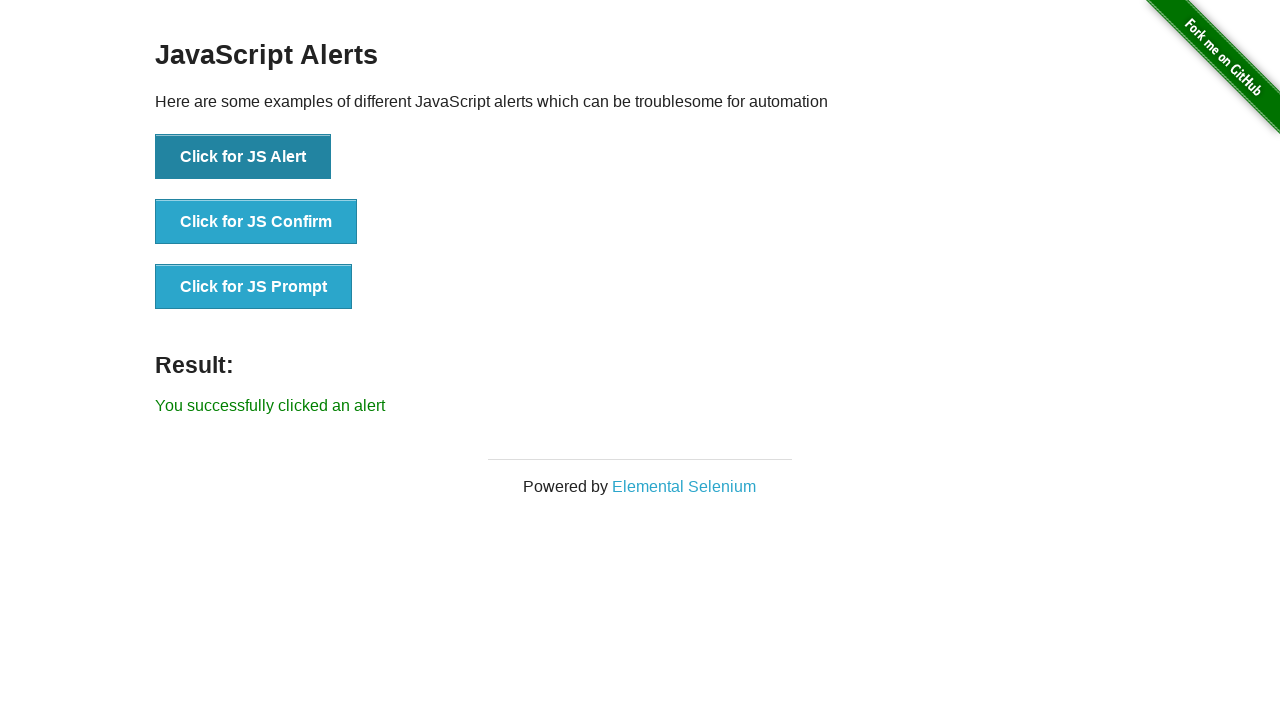

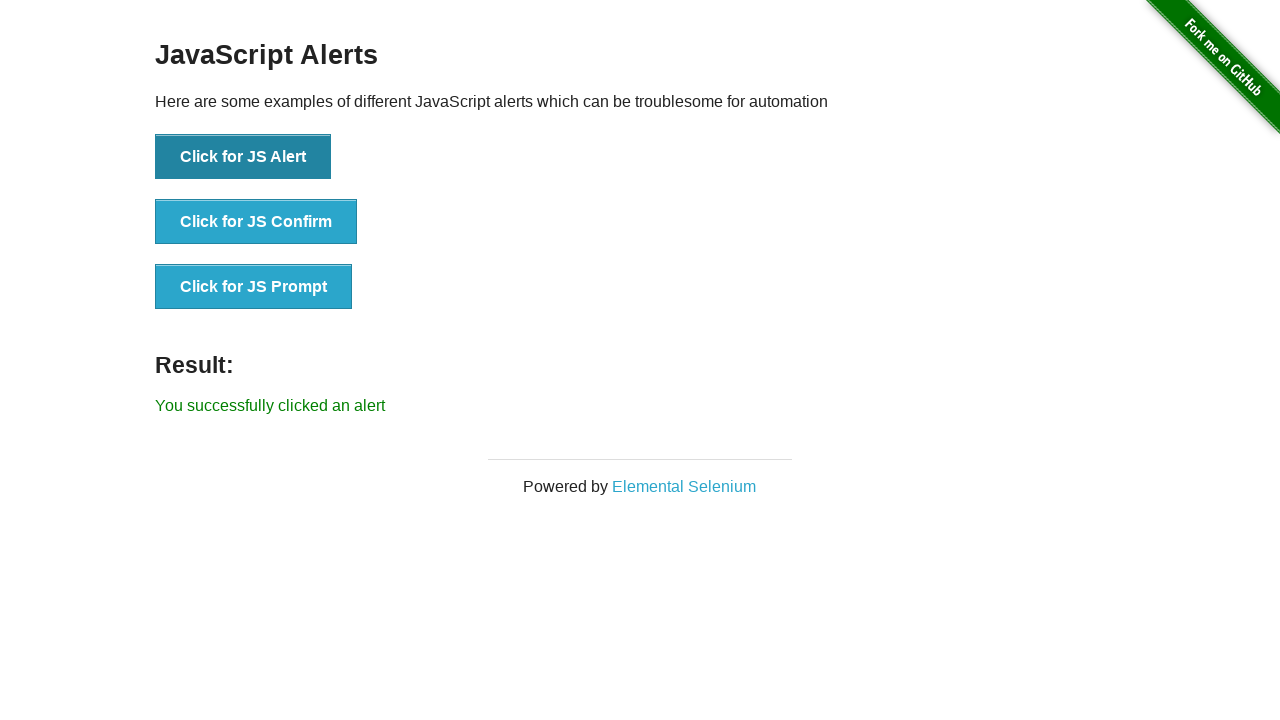